Tests that clicking "Clear completed" removes completed items from the list.

Starting URL: https://demo.playwright.dev/todomvc

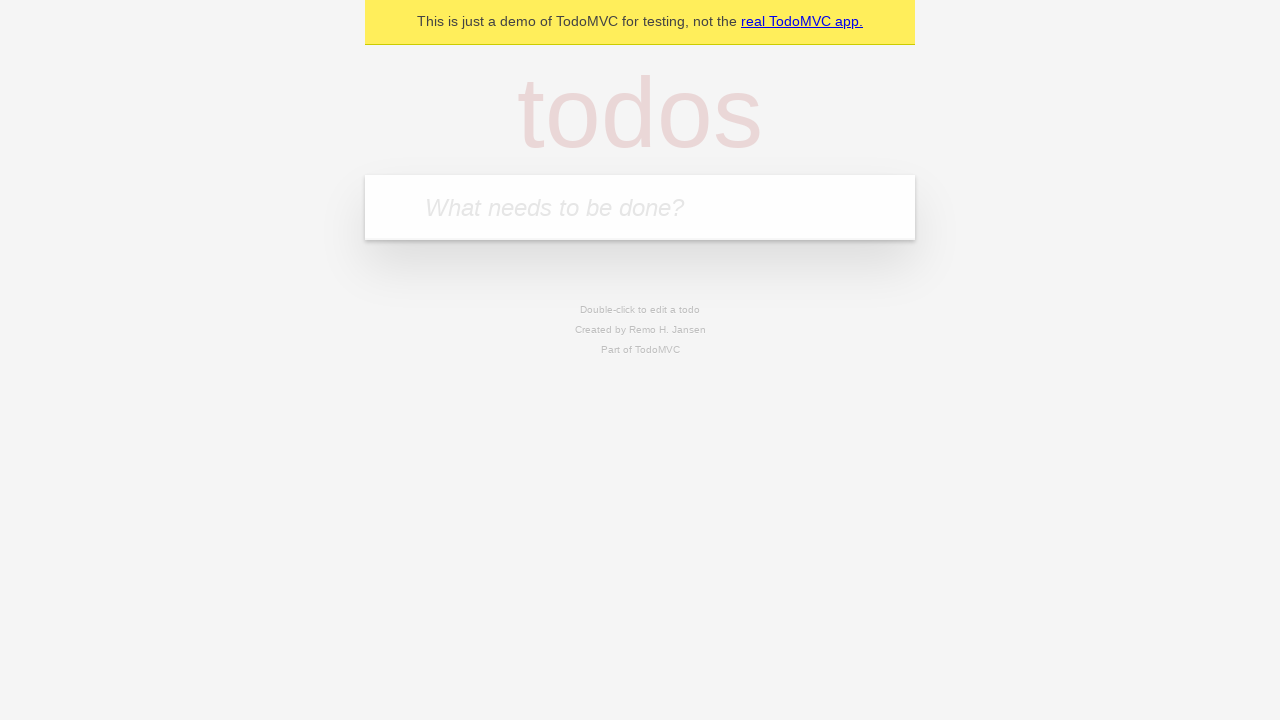

Filled todo input with 'buy some cheese' on internal:attr=[placeholder="What needs to be done?"i]
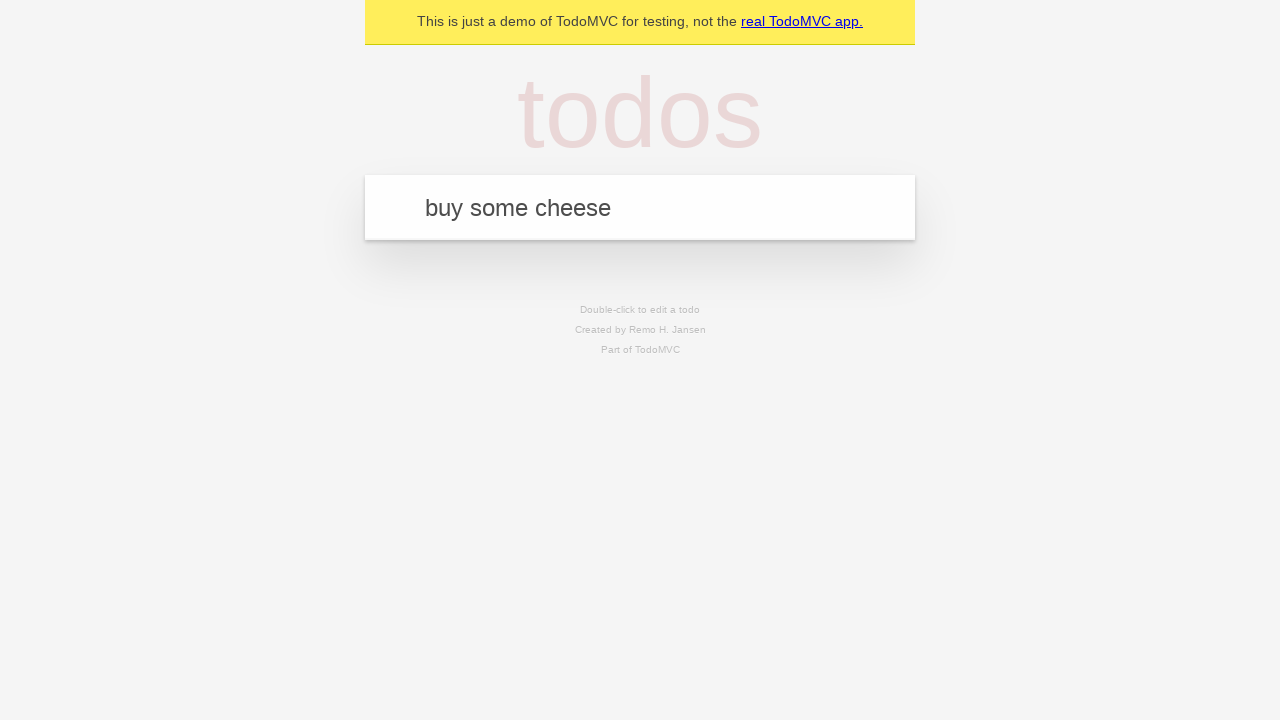

Pressed Enter to add todo 'buy some cheese' on internal:attr=[placeholder="What needs to be done?"i]
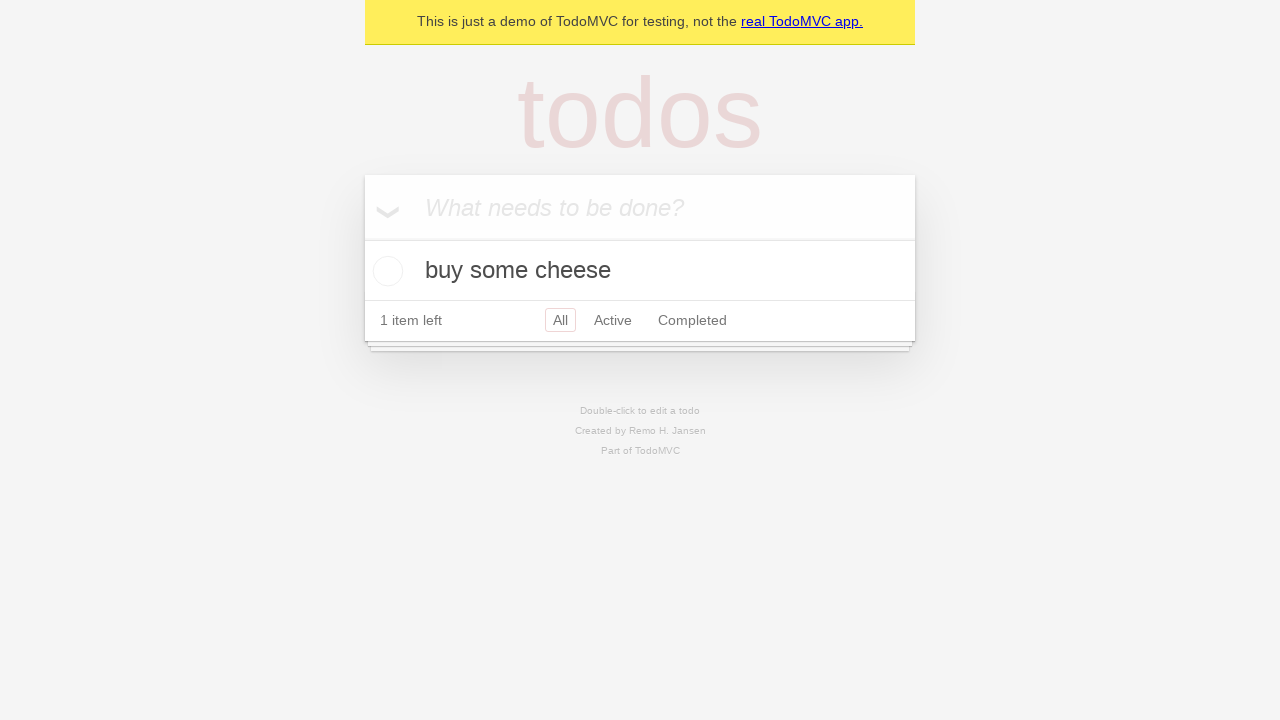

Filled todo input with 'feed the cat' on internal:attr=[placeholder="What needs to be done?"i]
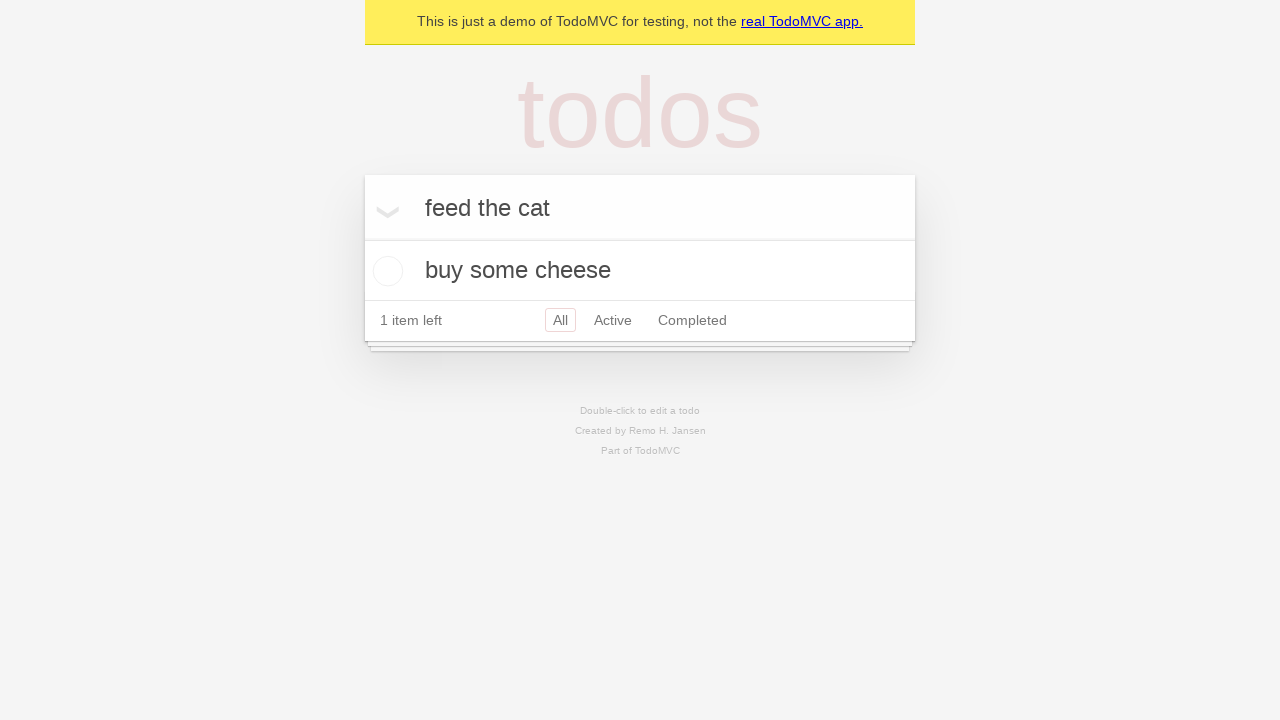

Pressed Enter to add todo 'feed the cat' on internal:attr=[placeholder="What needs to be done?"i]
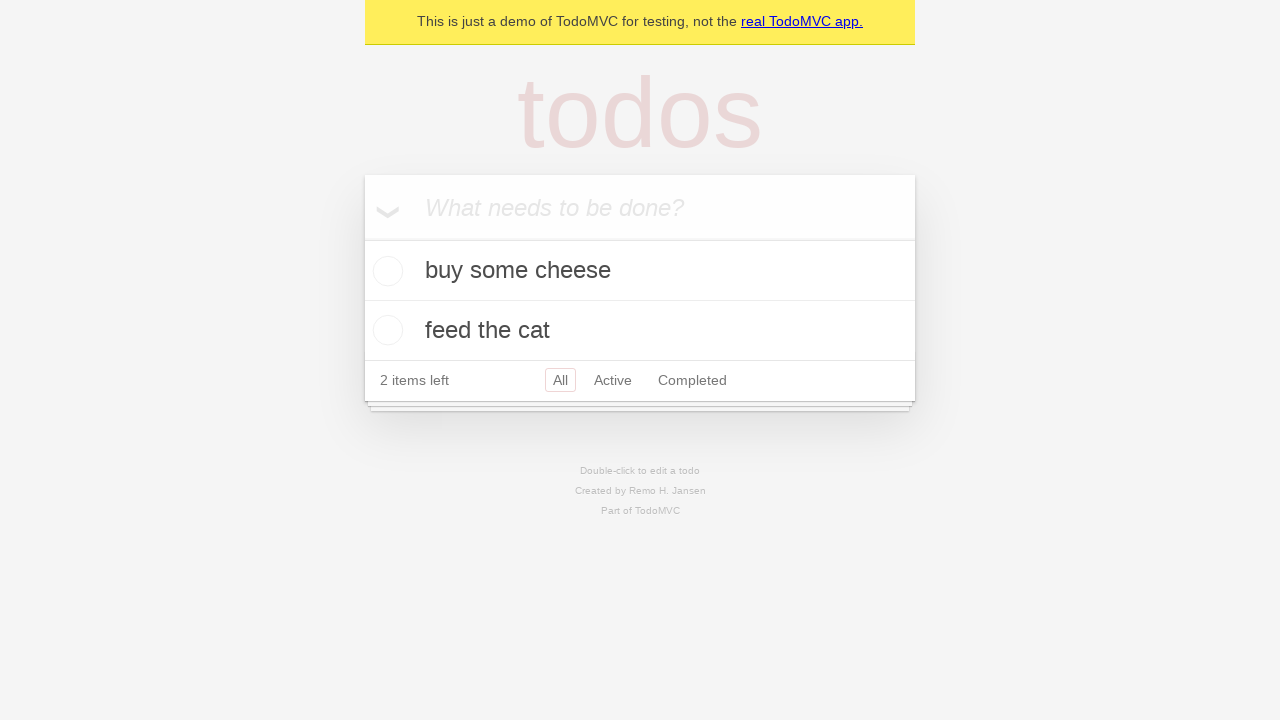

Filled todo input with 'book a doctors appointment' on internal:attr=[placeholder="What needs to be done?"i]
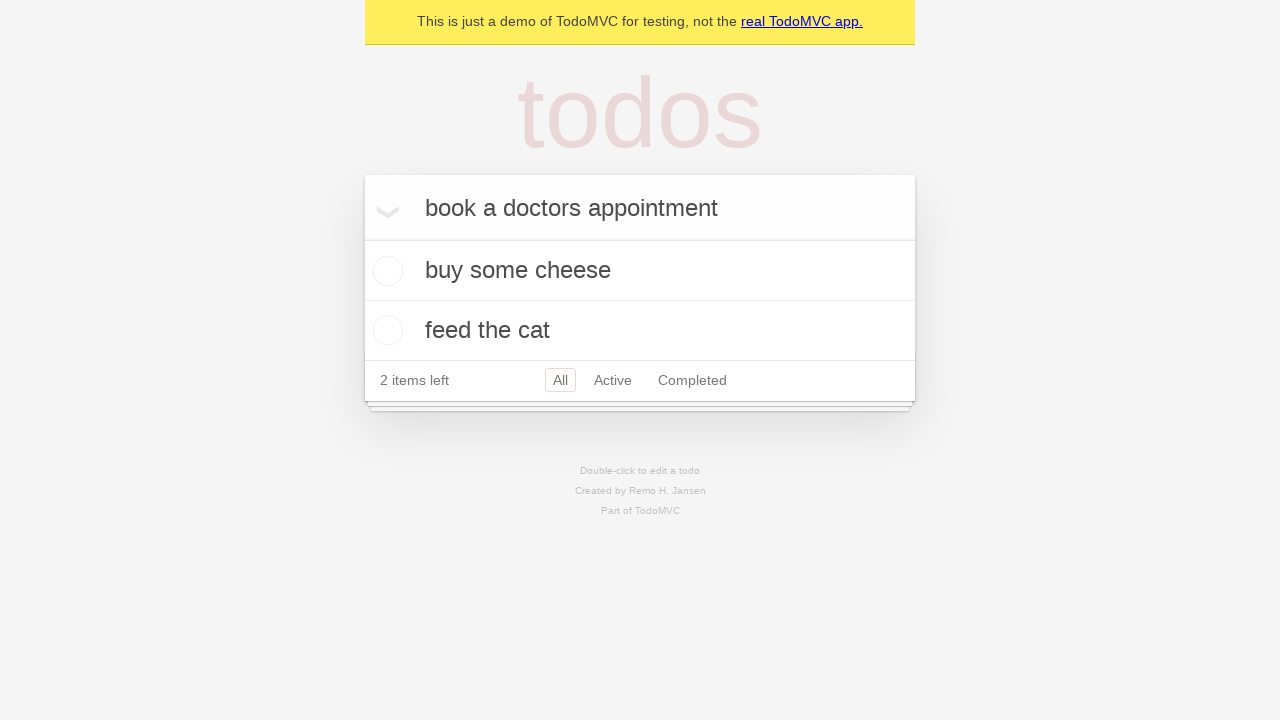

Pressed Enter to add todo 'book a doctors appointment' on internal:attr=[placeholder="What needs to be done?"i]
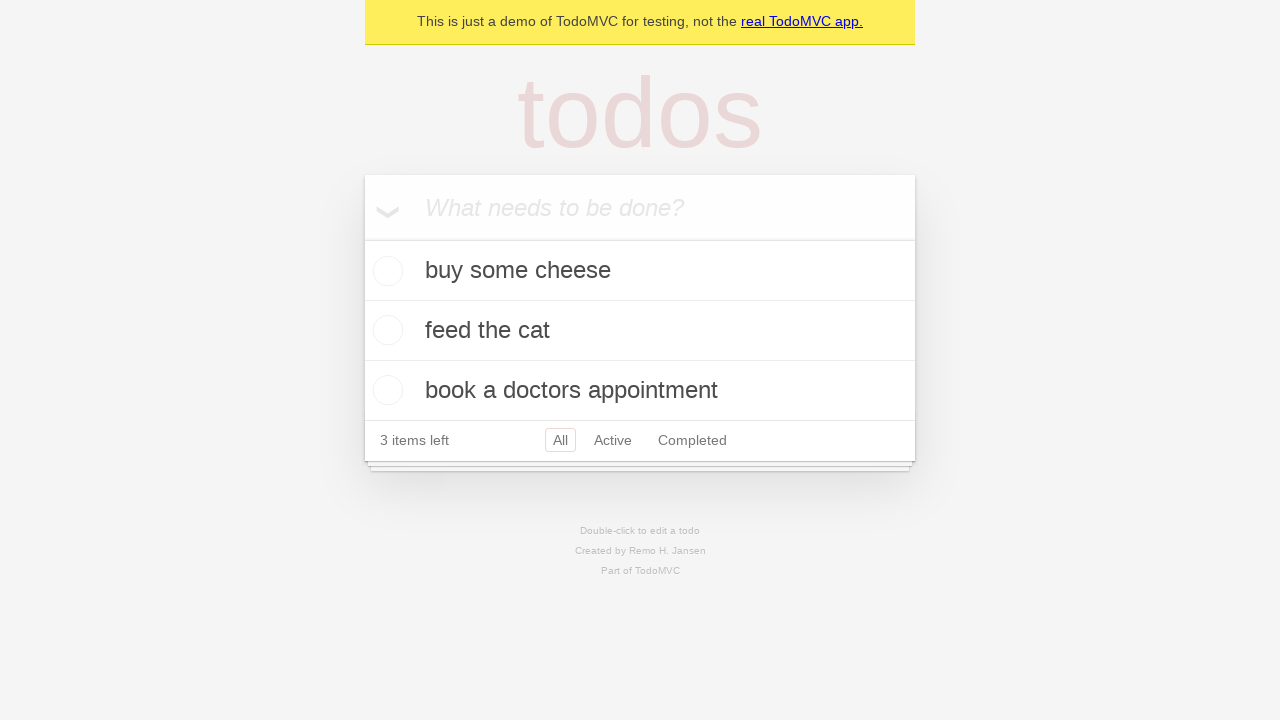

Checked the second todo item as complete at (385, 330) on internal:testid=[data-testid="todo-item"s] >> nth=1 >> internal:role=checkbox
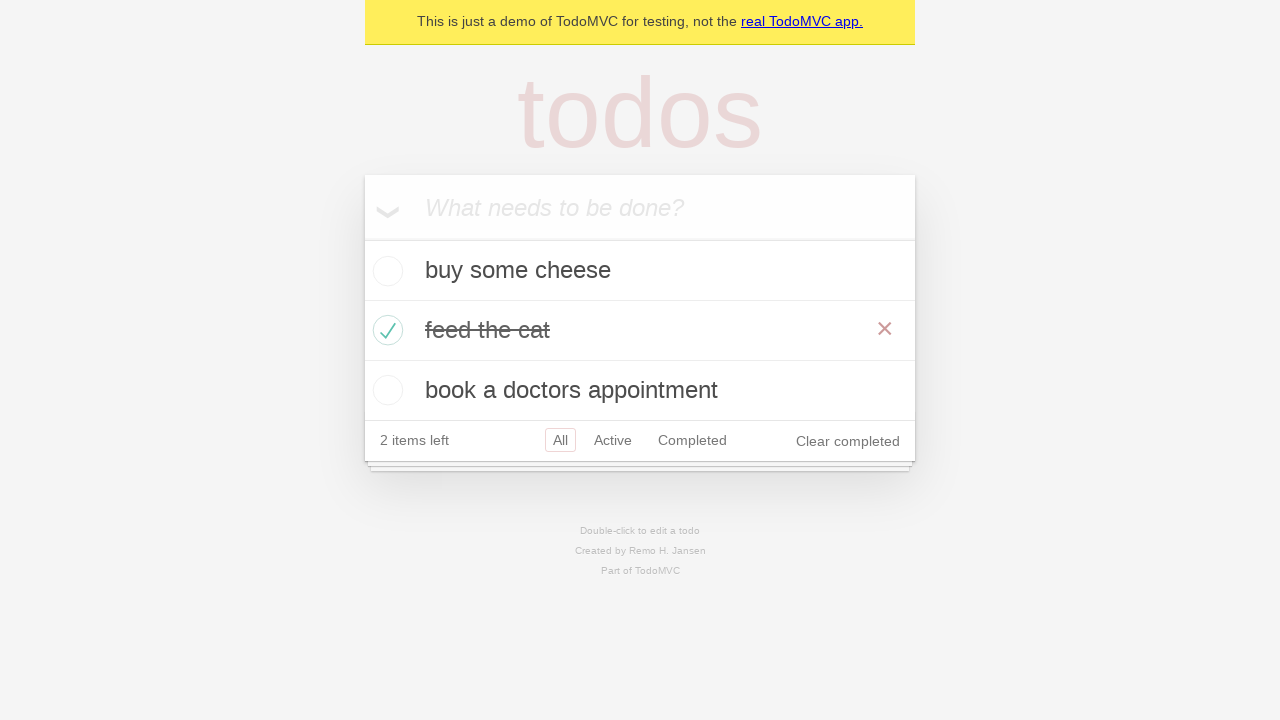

Clicked 'Clear completed' button to remove completed items at (848, 441) on internal:role=button[name="Clear completed"i]
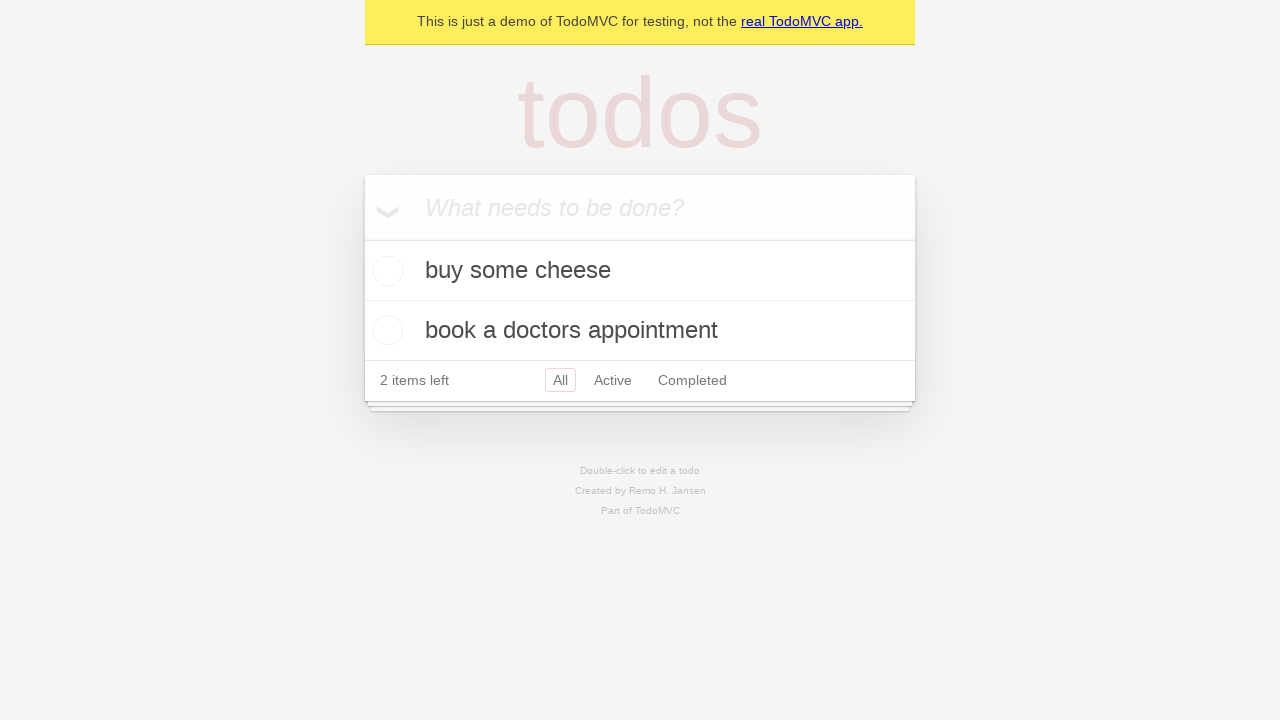

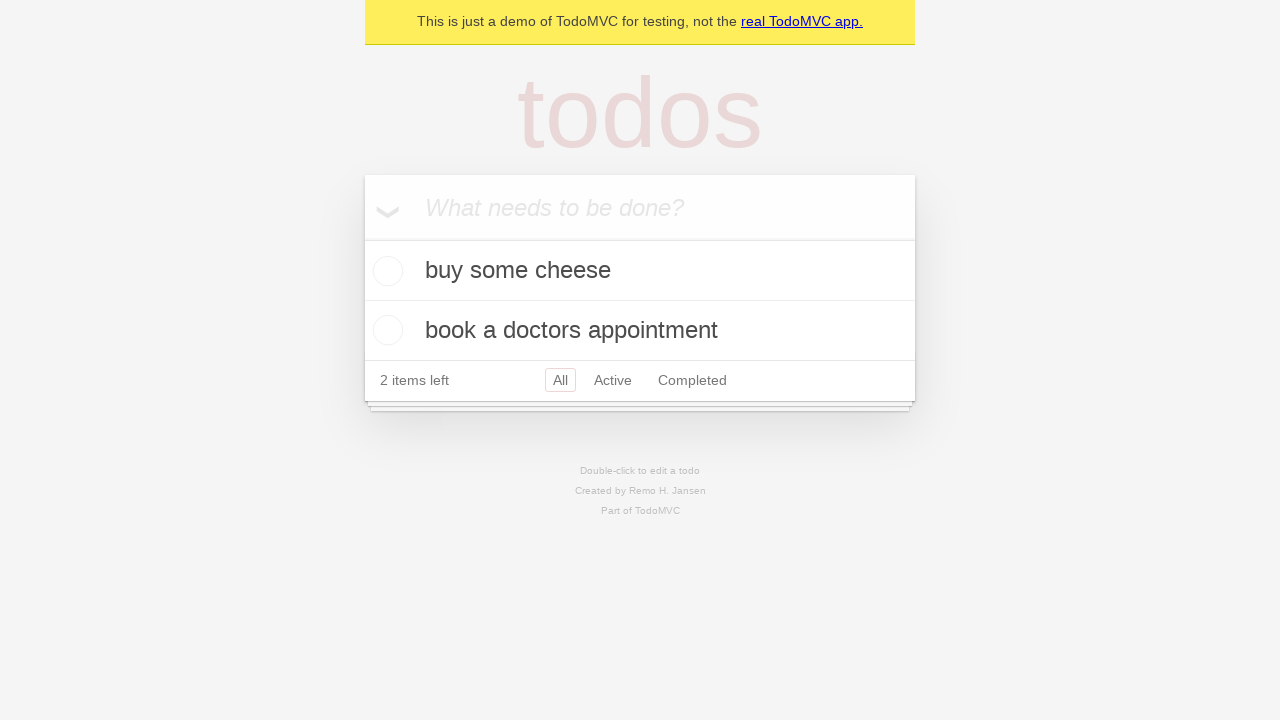